Tests dynamic dropdown functionality by clicking on the origin dropdown and selecting Chennai as the departure city

Starting URL: https://rahulshettyacademy.com/dropdownsPractise/

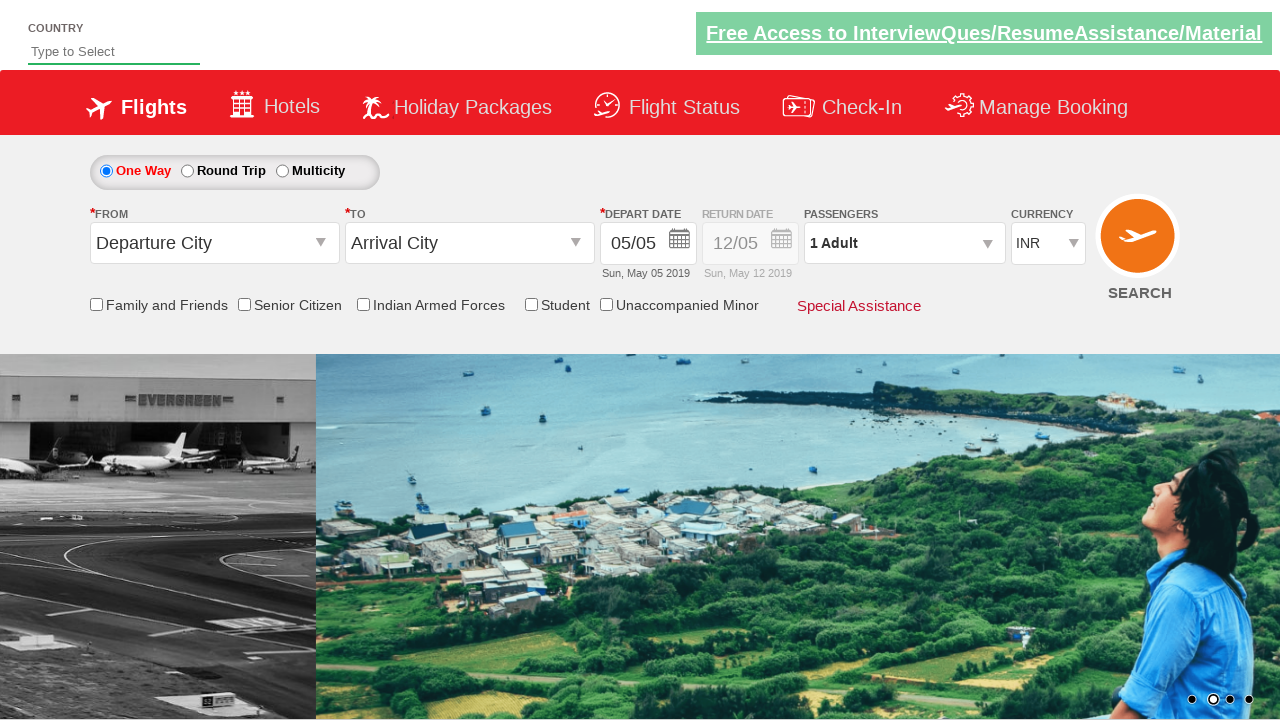

Clicked on the origin/departure dropdown to open it at (323, 244) on #ctl00_mainContent_ddl_originStation1_CTXTaction
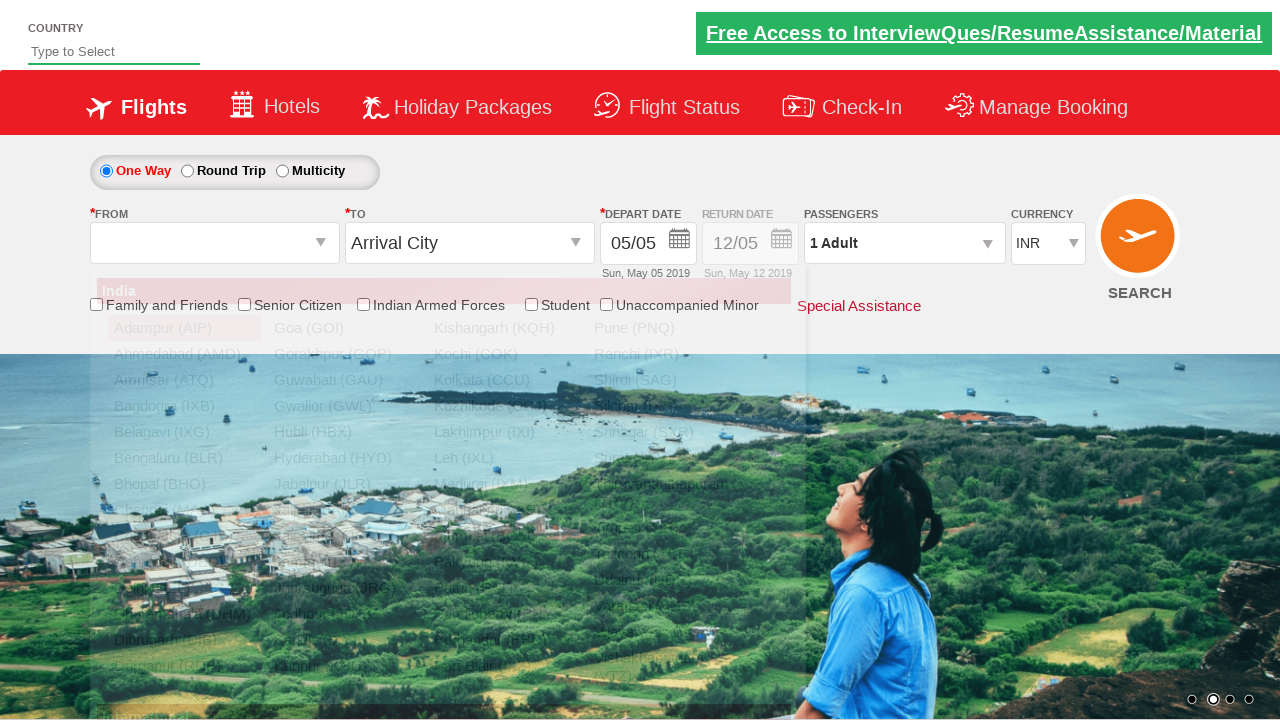

Selected Chennai (MAA) as the departure city from the dropdown at (184, 510) on xpath=//a[contains(@value,'MAA')]
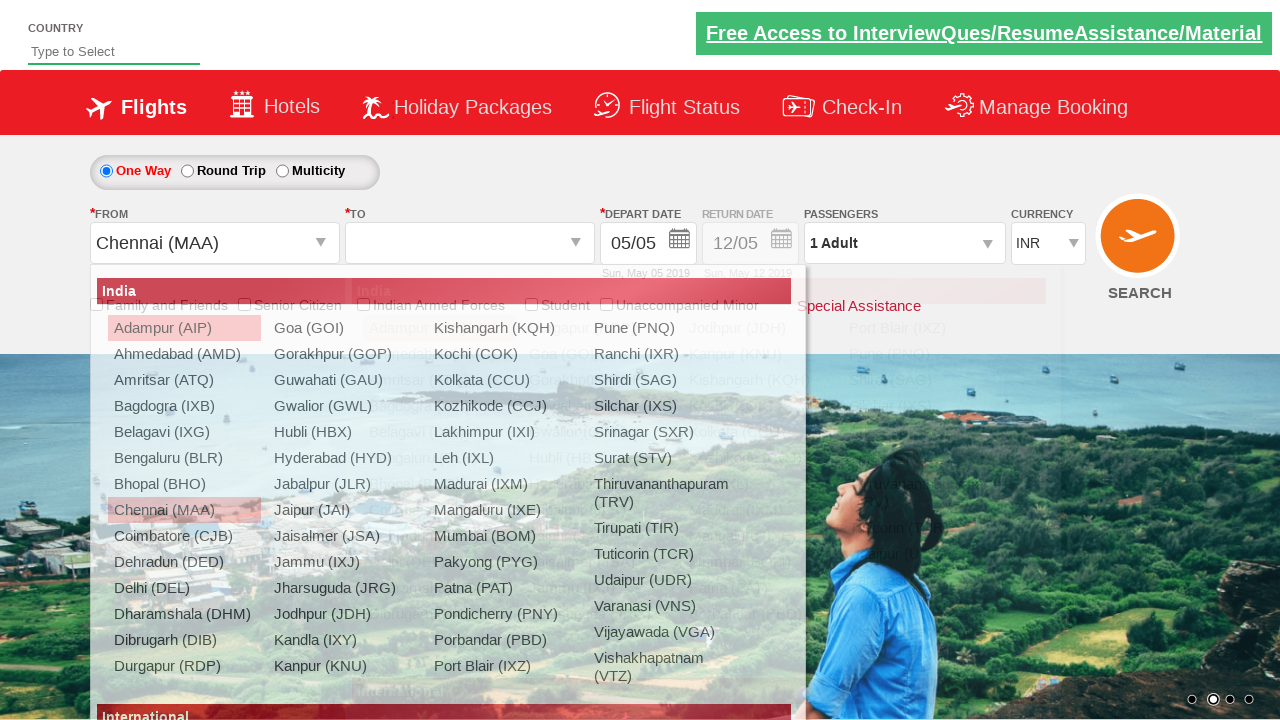

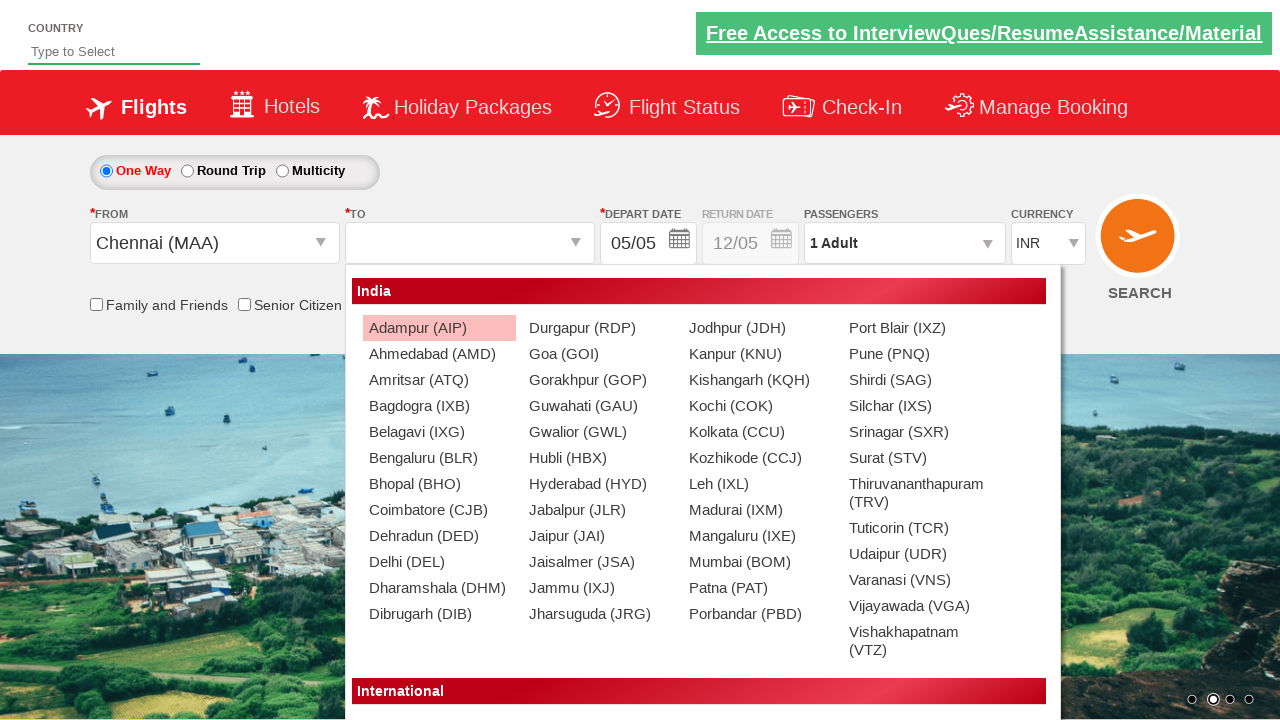